Tests scrolling to a non-visible button and verifying it becomes visible after scrolling

Starting URL: http://uitestingplayground.com/scrollbars

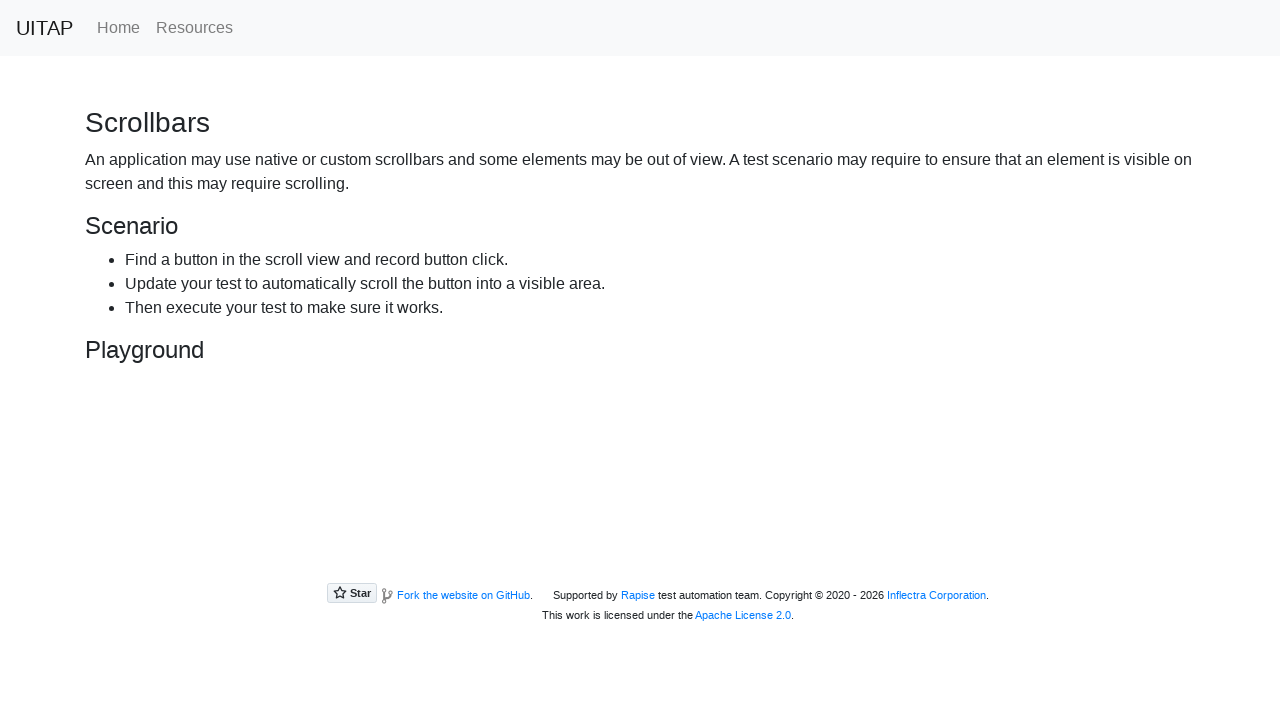

Waited for hidden button to be attached to DOM
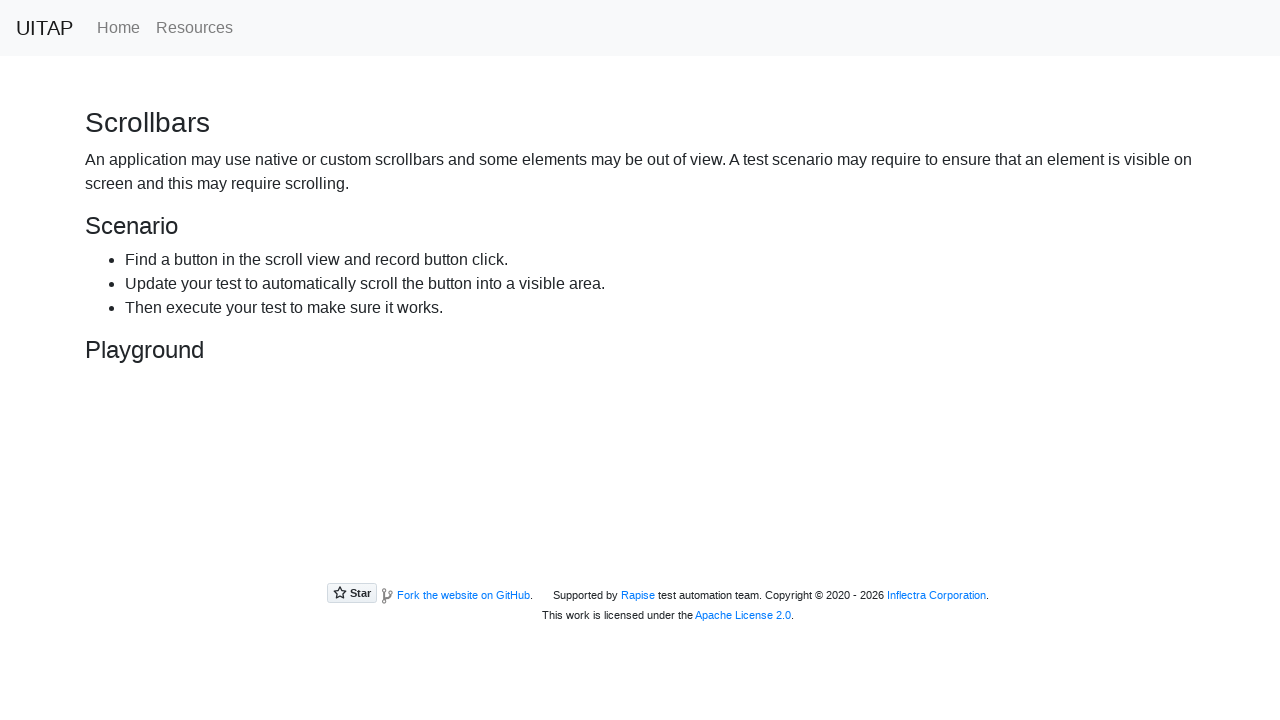

Scrolled button into view using scrollIntoView()
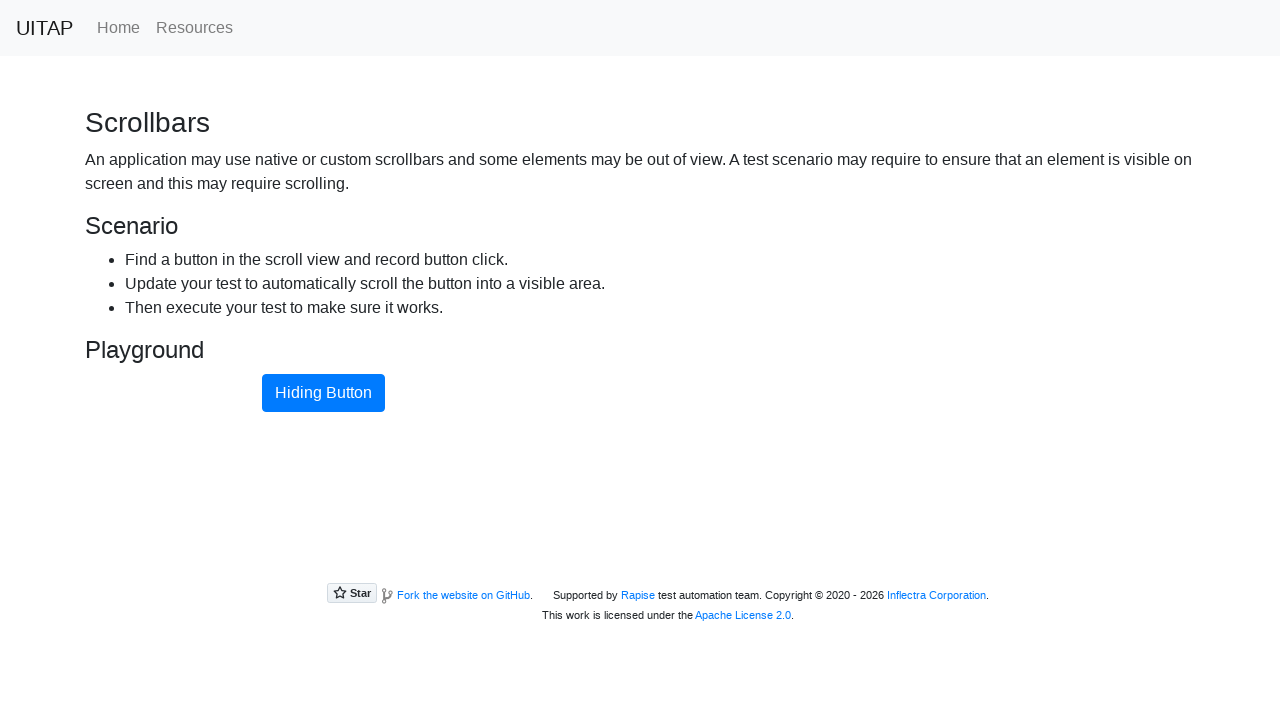

Verified button is now visible after scrolling
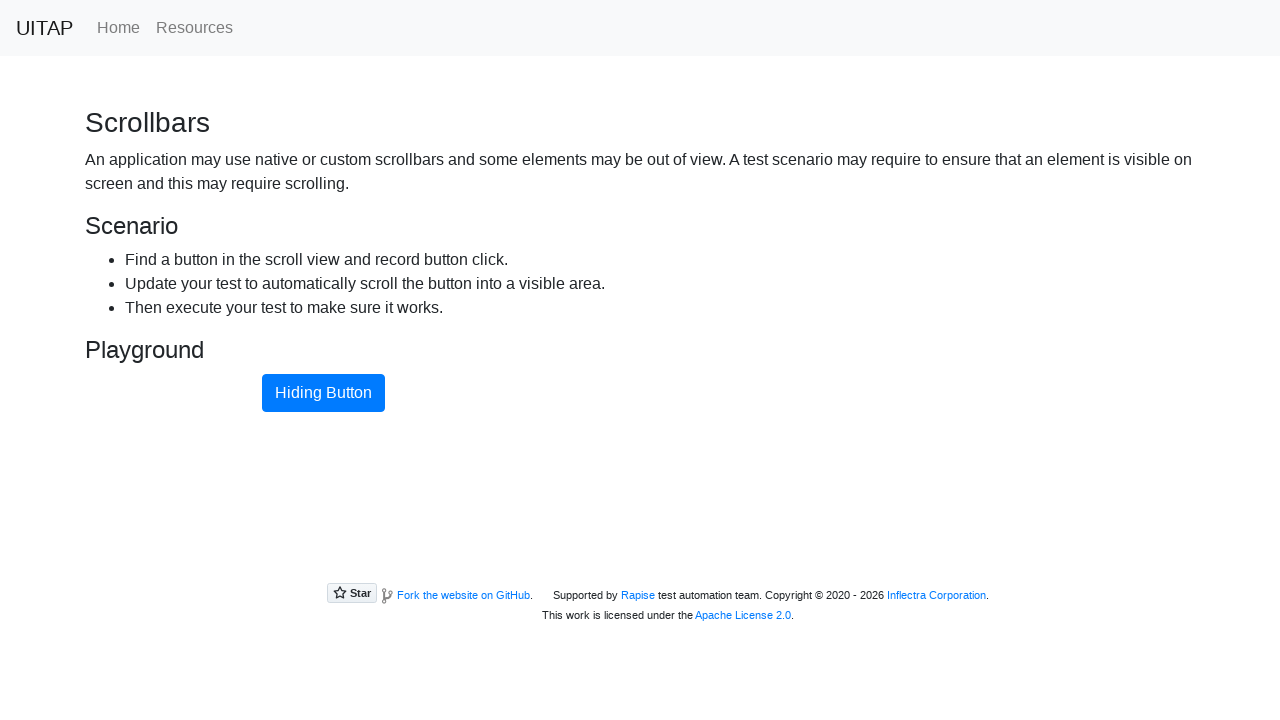

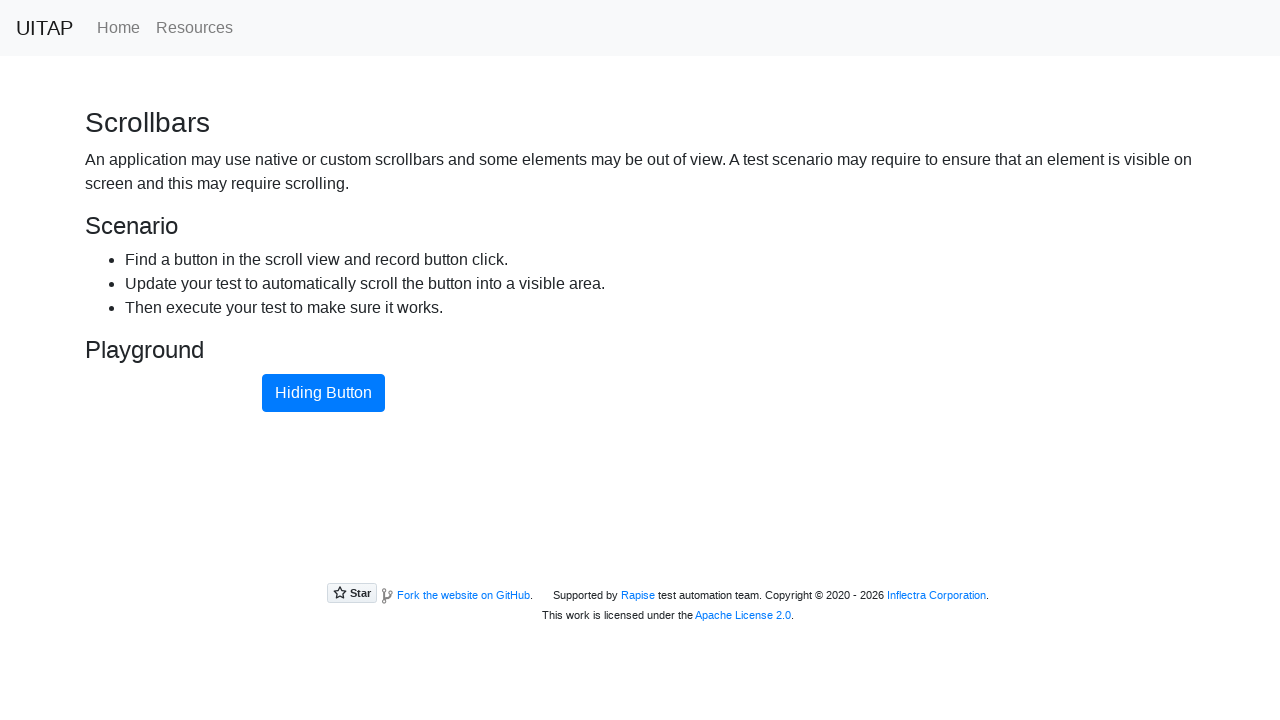